Tests a simple form submission by filling in first name, last name, city, and country fields, then clicking the submit button.

Starting URL: http://suninjuly.github.io/simple_form_find_task.html

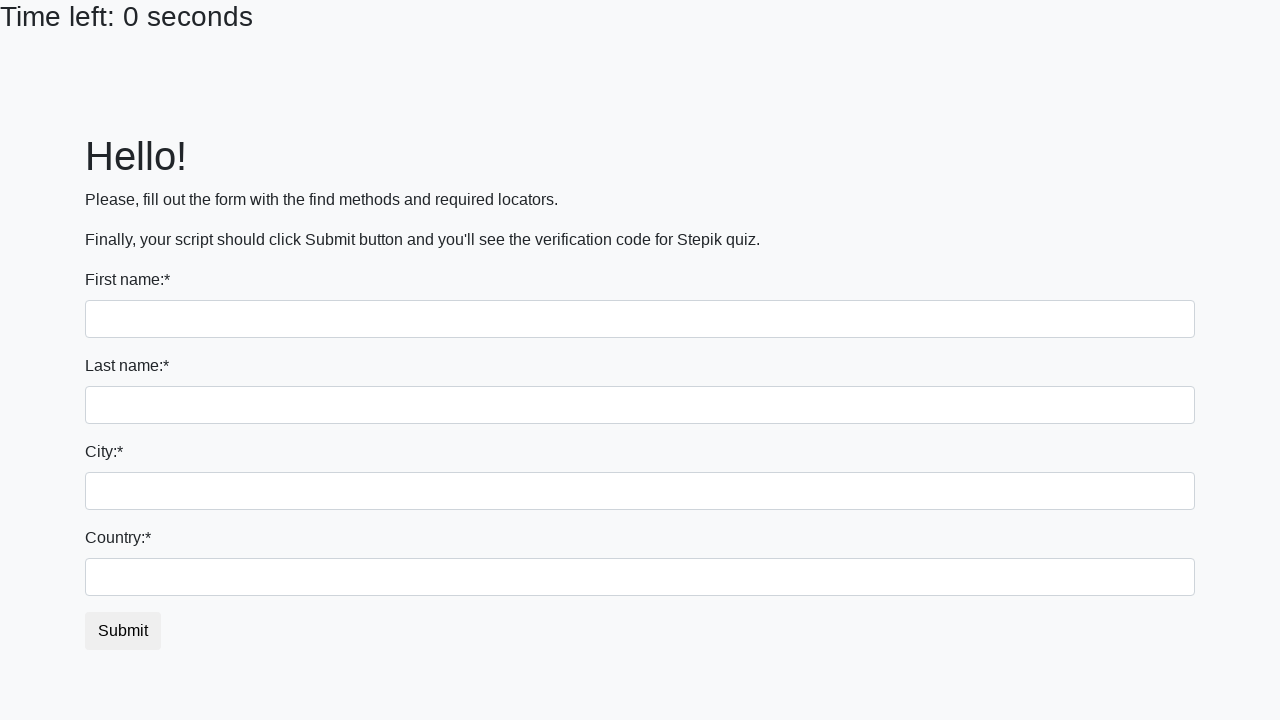

Filled first name field with 'Ivan' on .form-group input
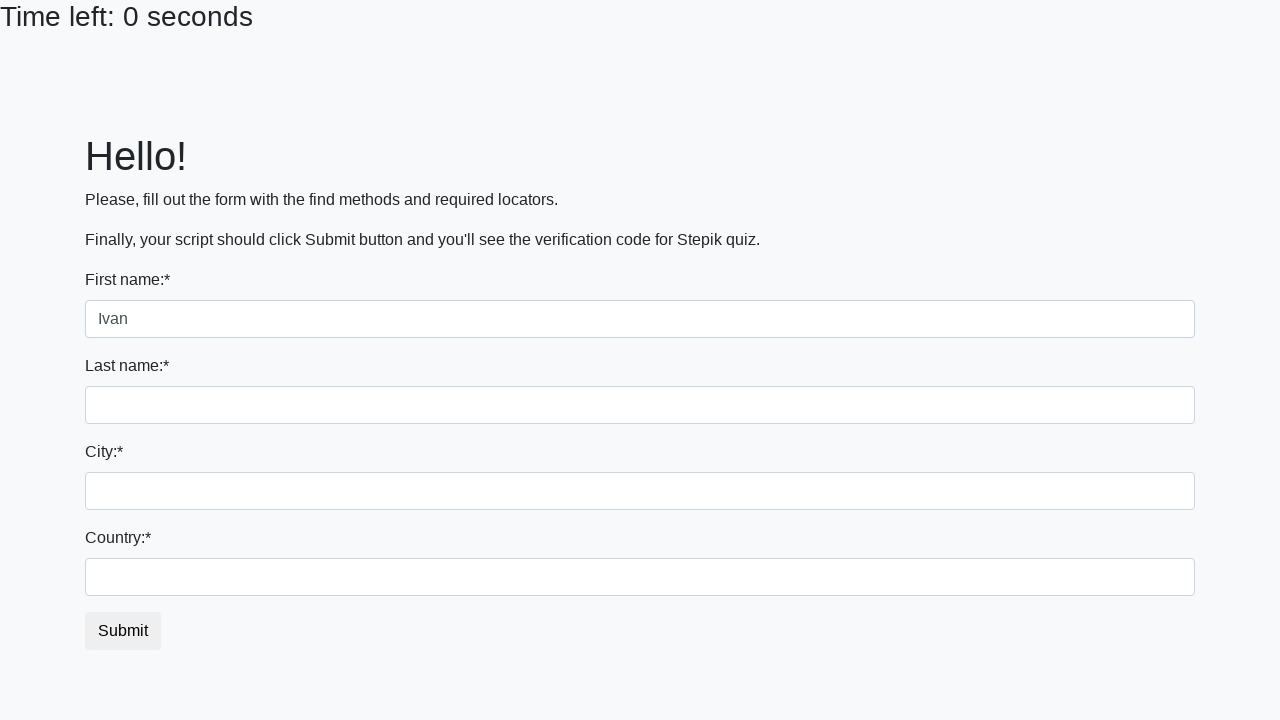

Filled last name field with 'Petrov' on input[name='last_name']
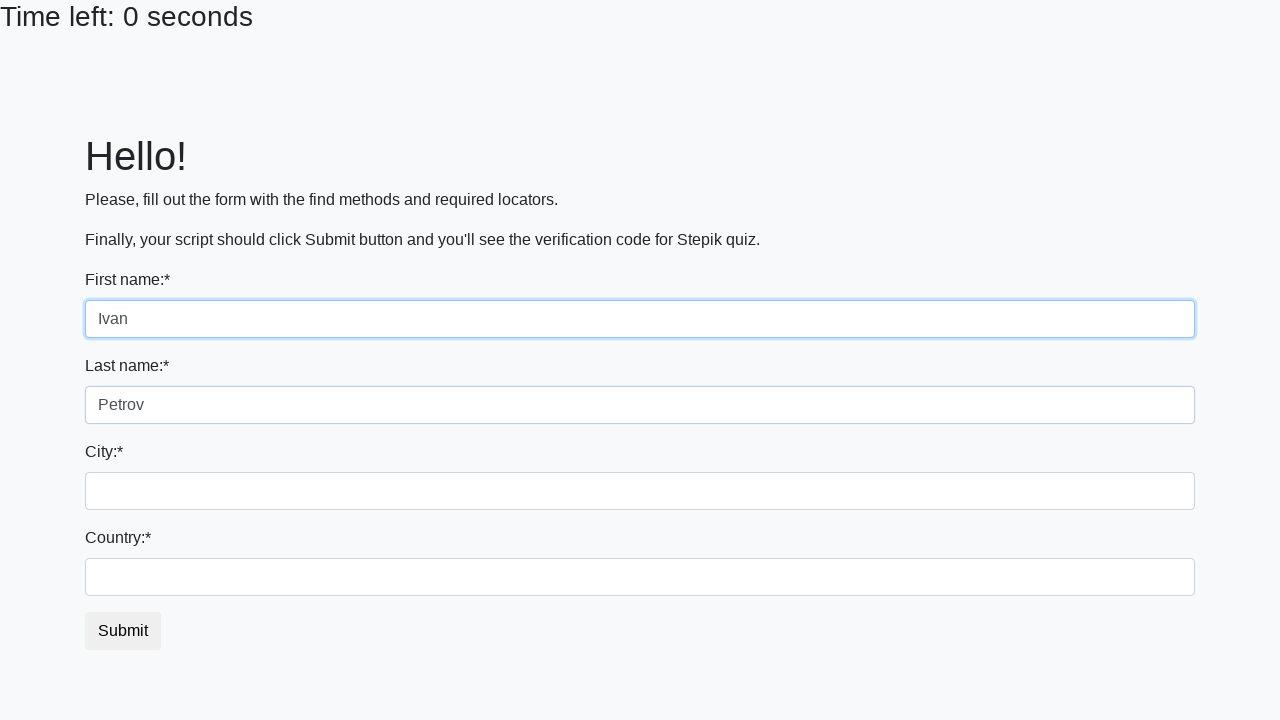

Filled city field with 'Smolensk' on input.form-control.city
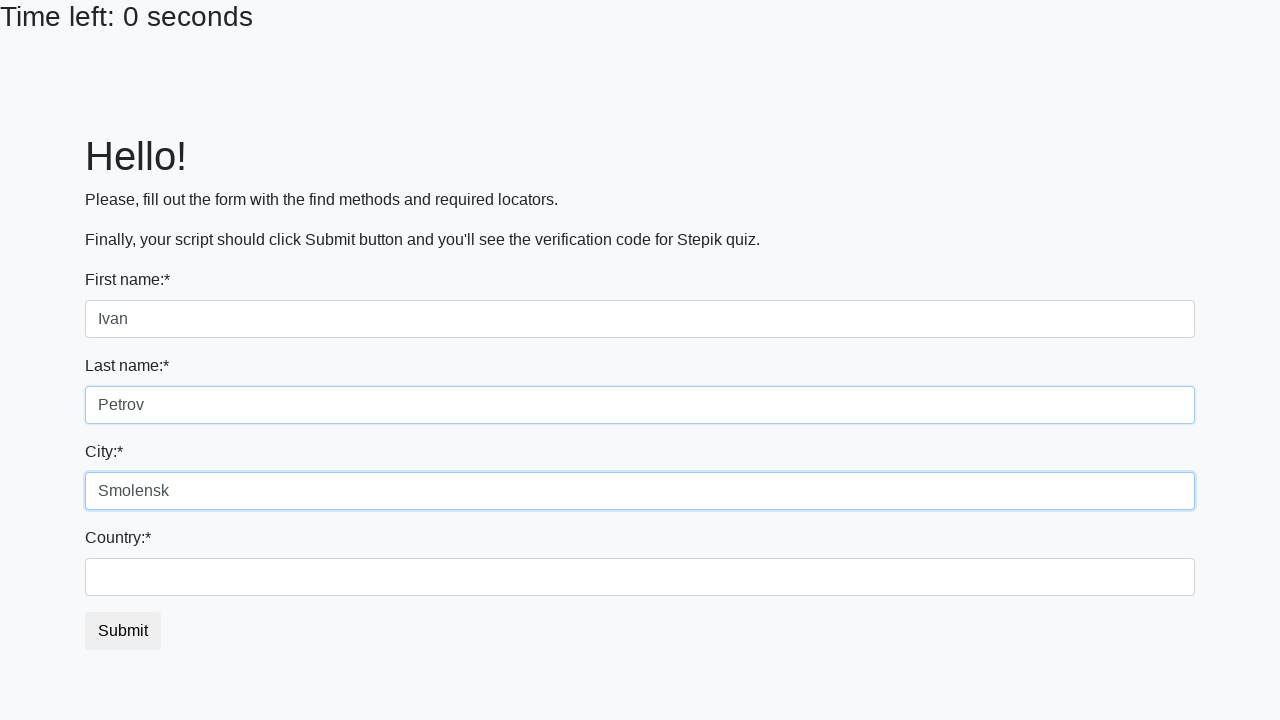

Filled country field with 'Russia' on #country
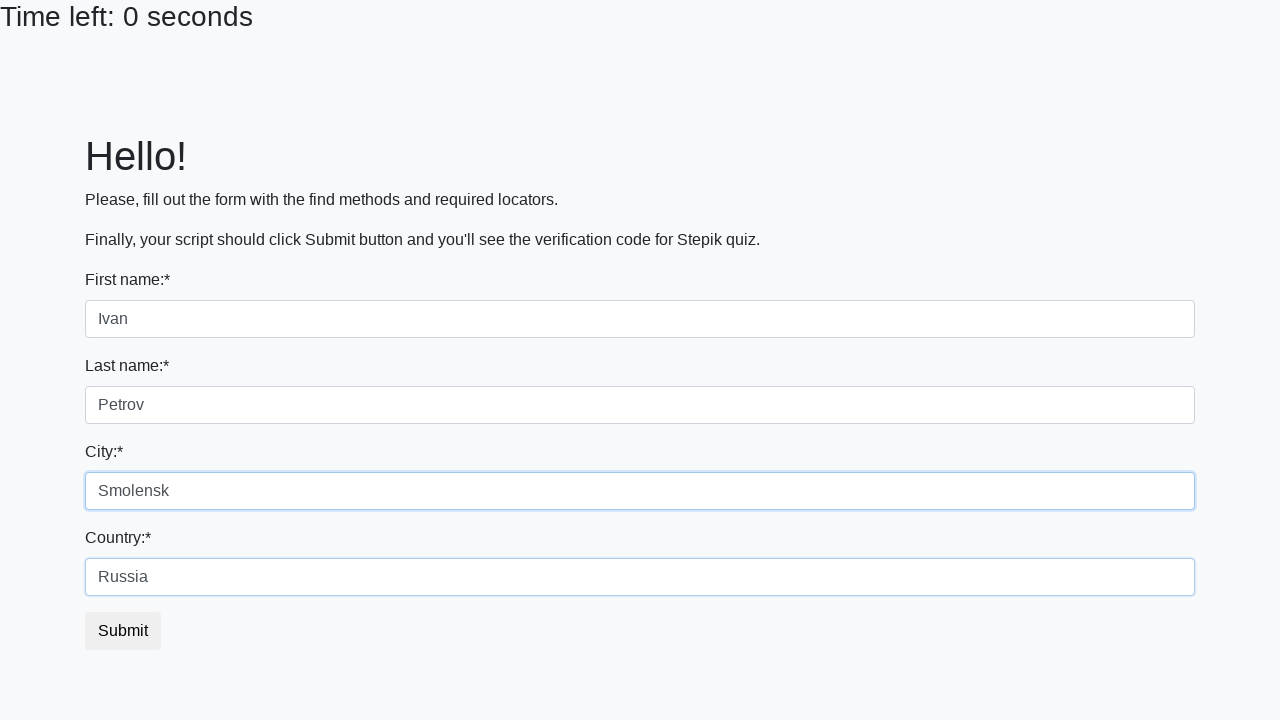

Clicked submit button at (123, 631) on button.btn
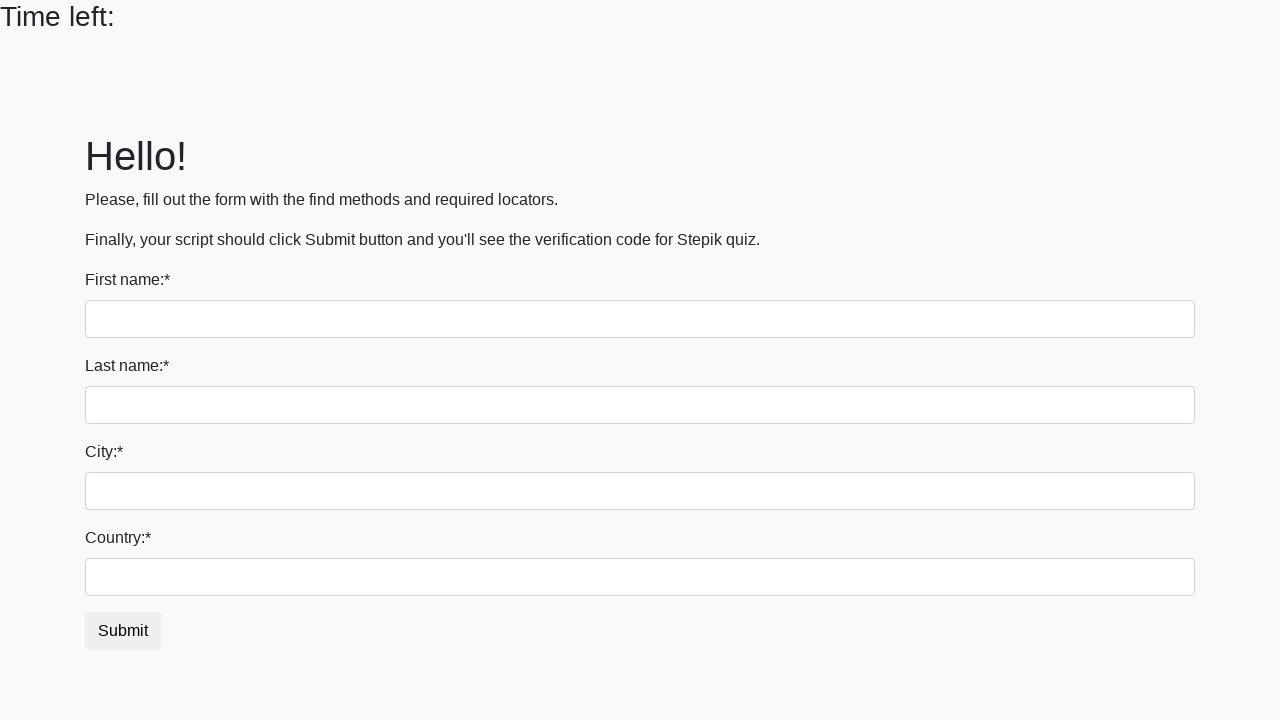

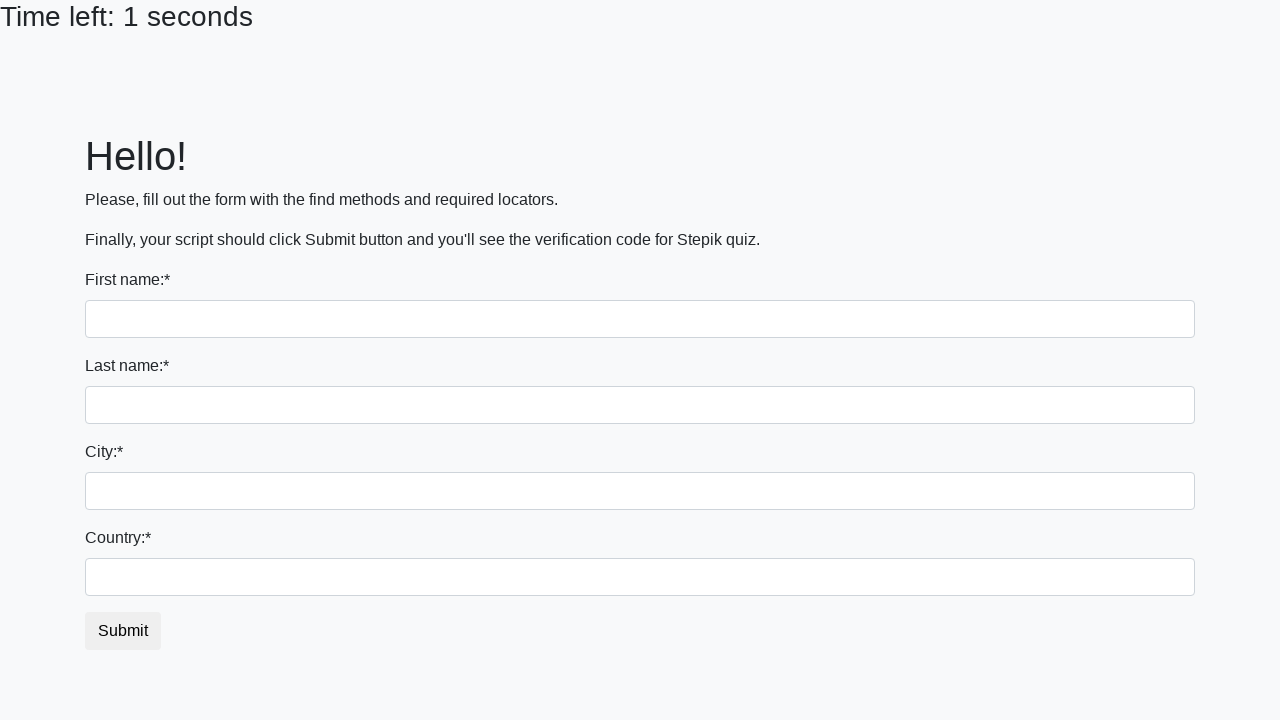